Navigates to GeeksforGeeks website and verifies the page title matches the expected value

Starting URL: https://www.geeksforgeeks.org/

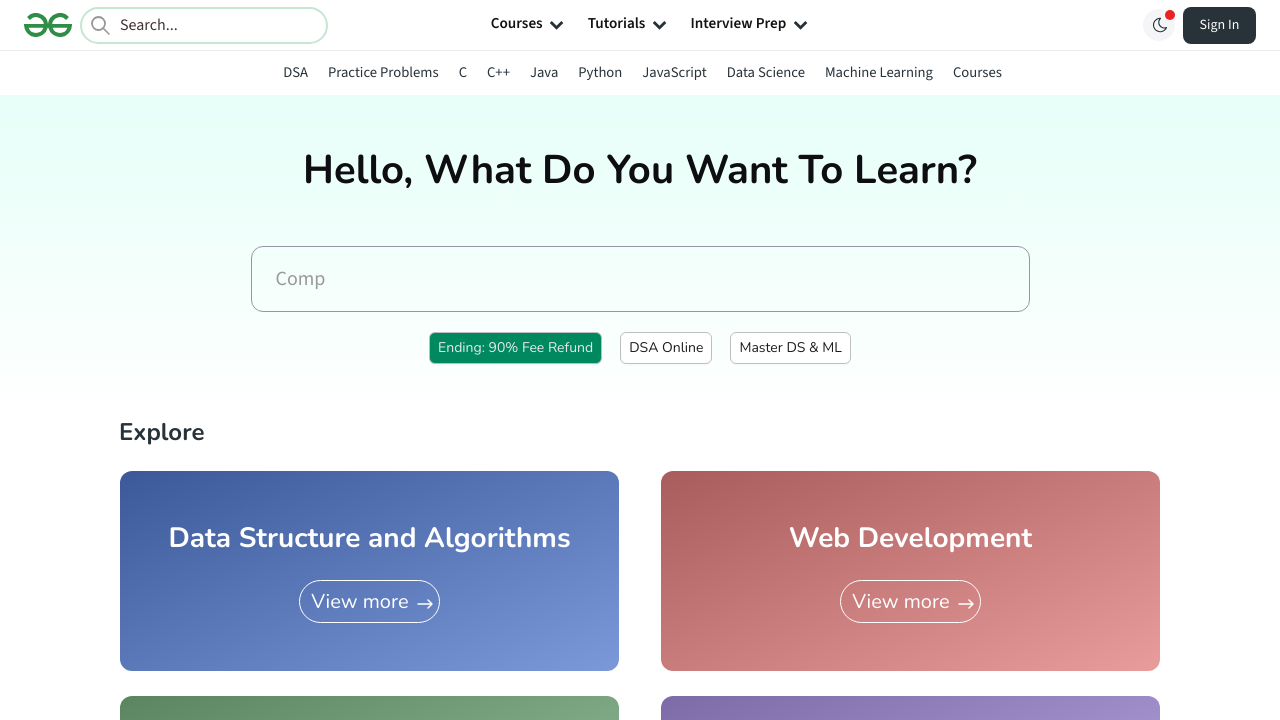

Retrieved page title from GeeksforGeeks website
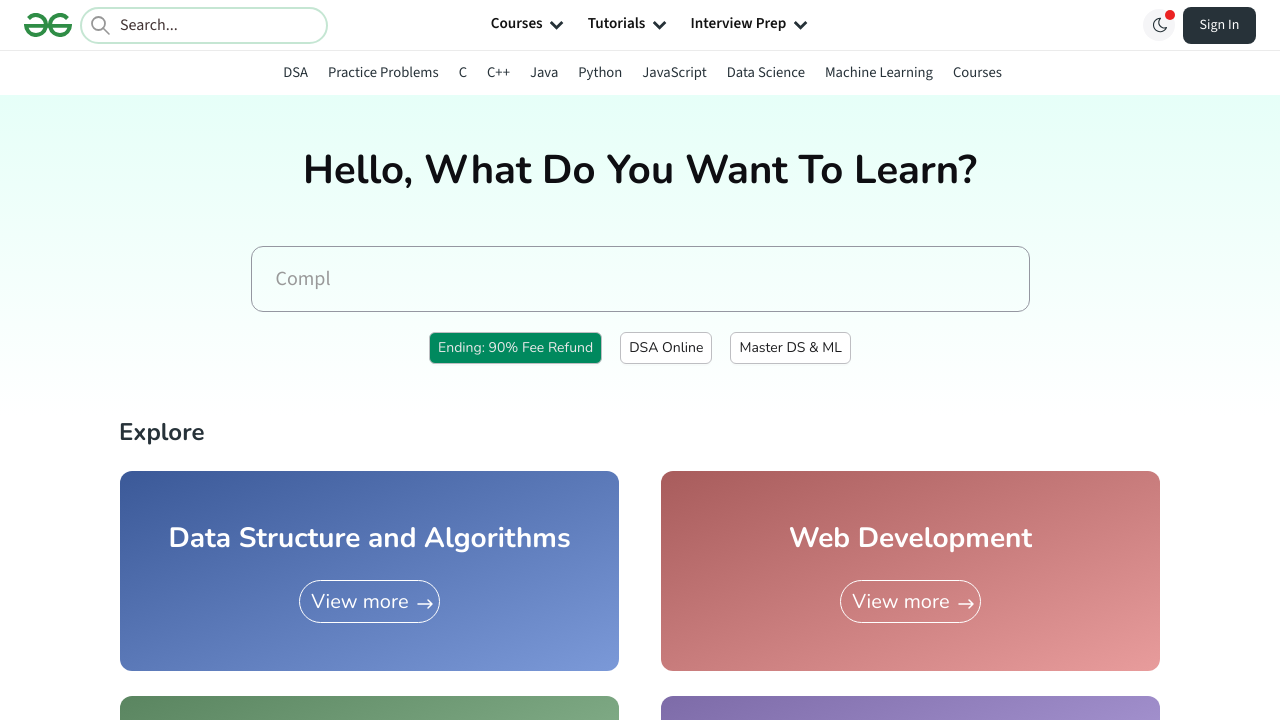

Page title verification failed - Expected: 'GeeksforGeeks - A Computer Science Portal for Geeks', Actual: 'GeeksforGeeks | Your All-in-One Learning Portal'
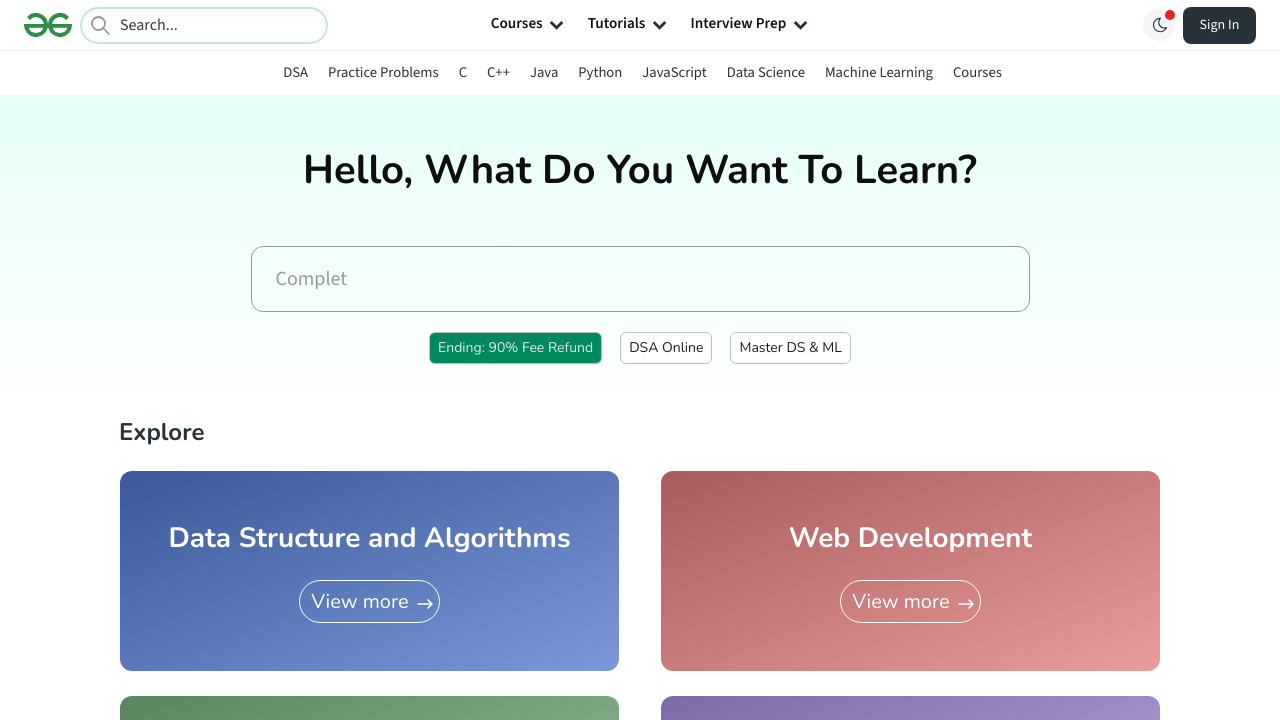

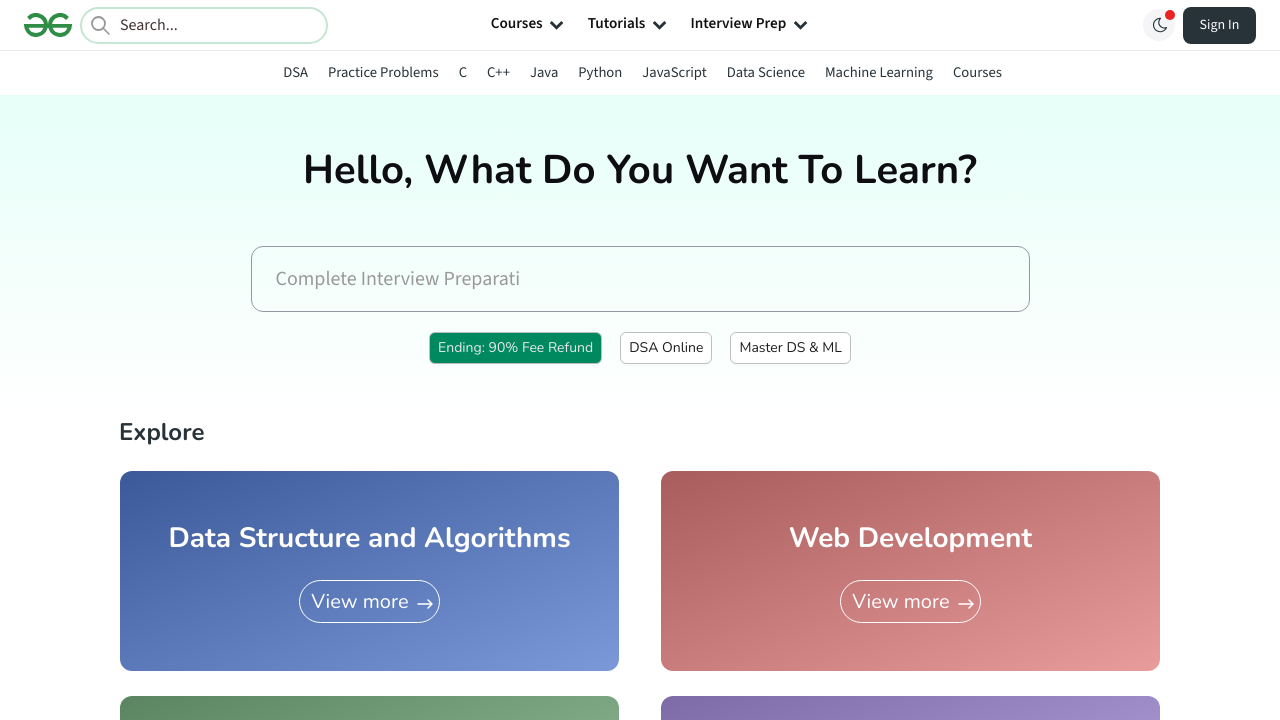